Tests table handling functionality on a practice automation site by verifying table structure (rows and columns count), and navigating through pagination to interact with table data across multiple pages.

Starting URL: https://testautomationpractice.blogspot.com/

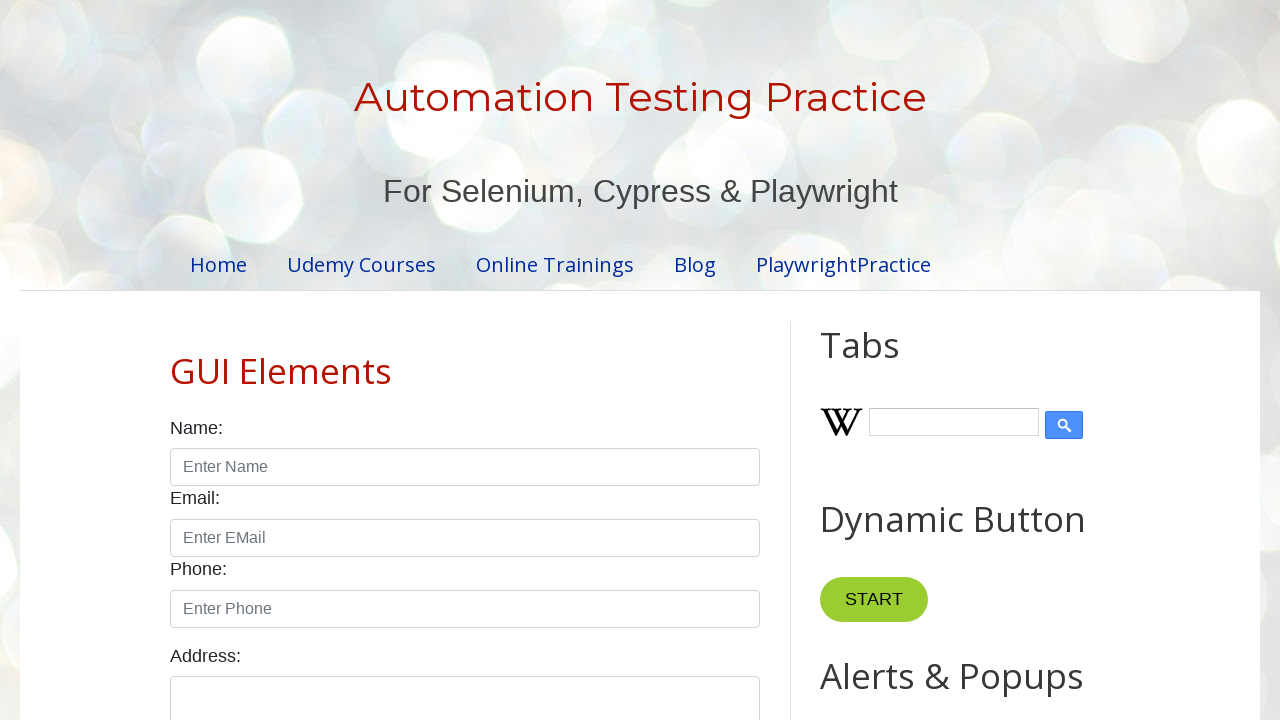

Located product table element
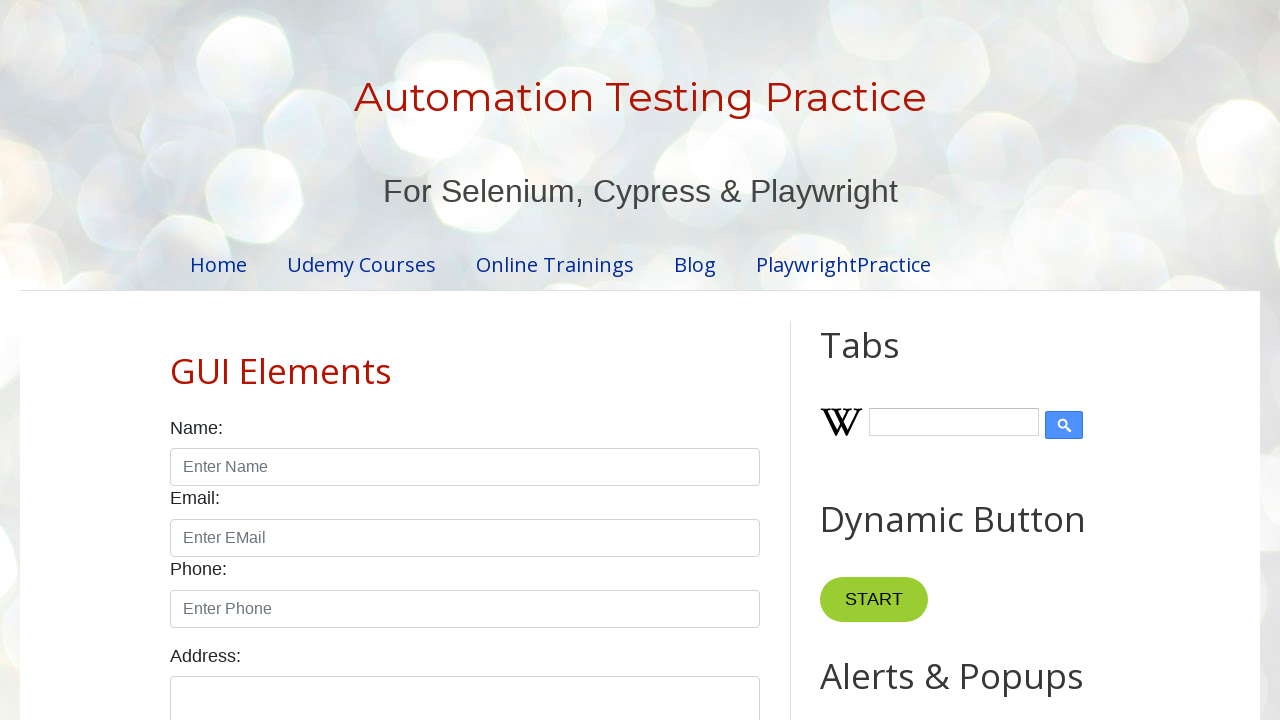

Counted table columns: found 4 columns
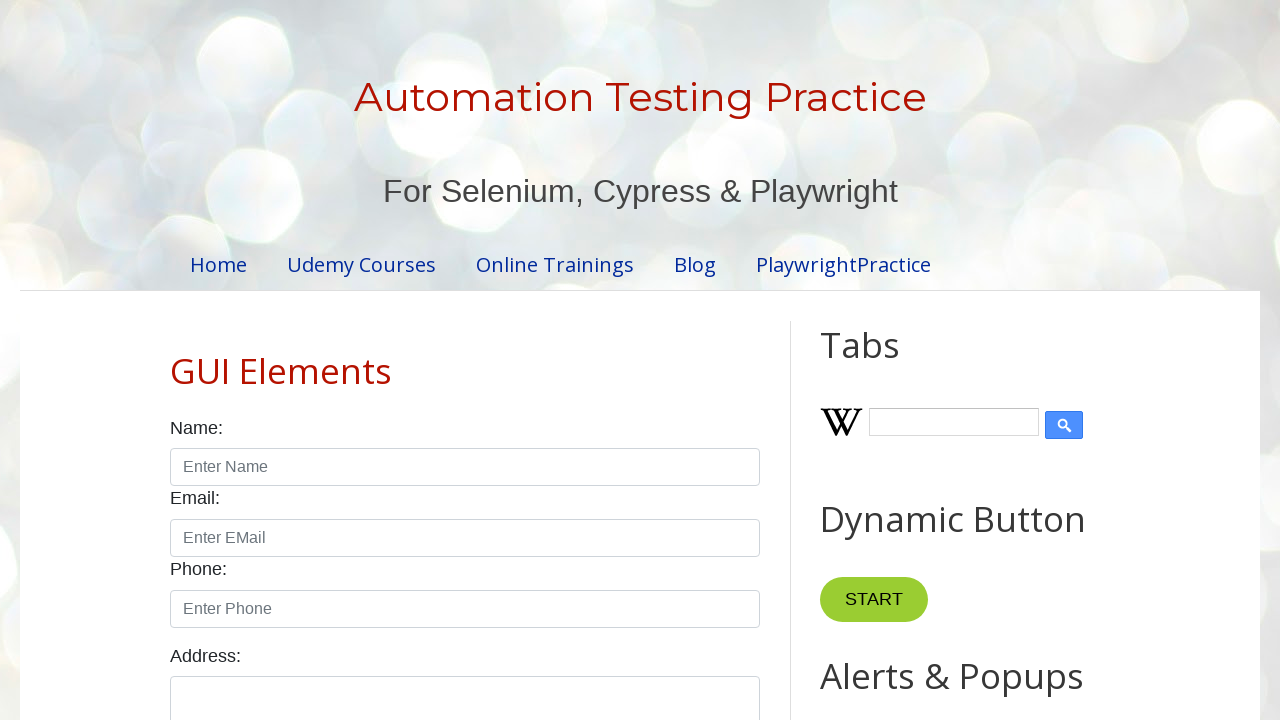

Verified column count equals 4
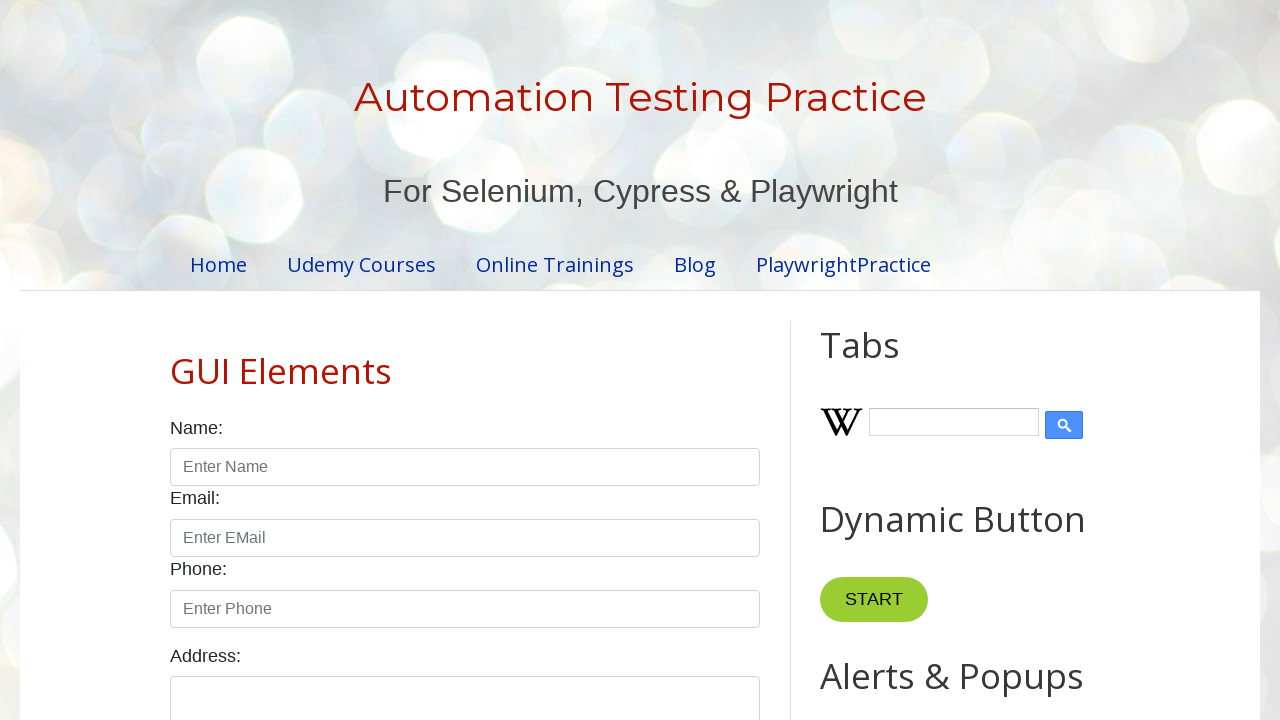

Counted table rows: found 5 rows
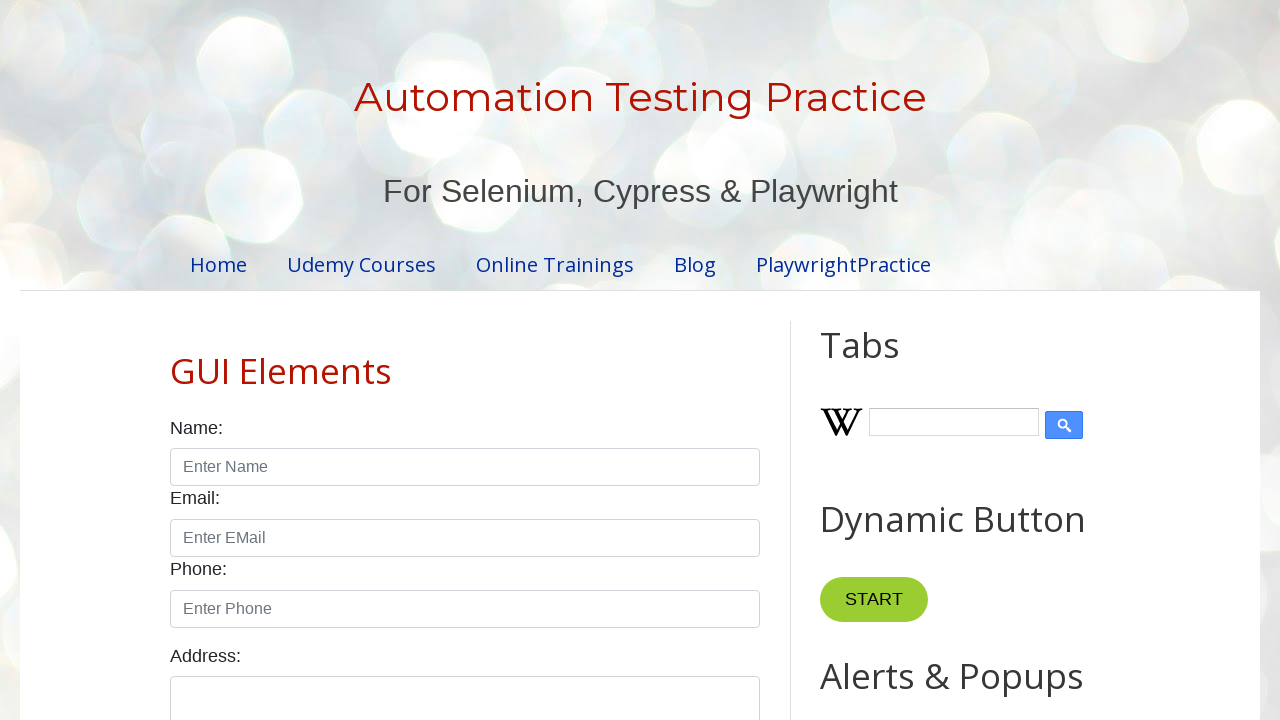

Verified row count equals 5
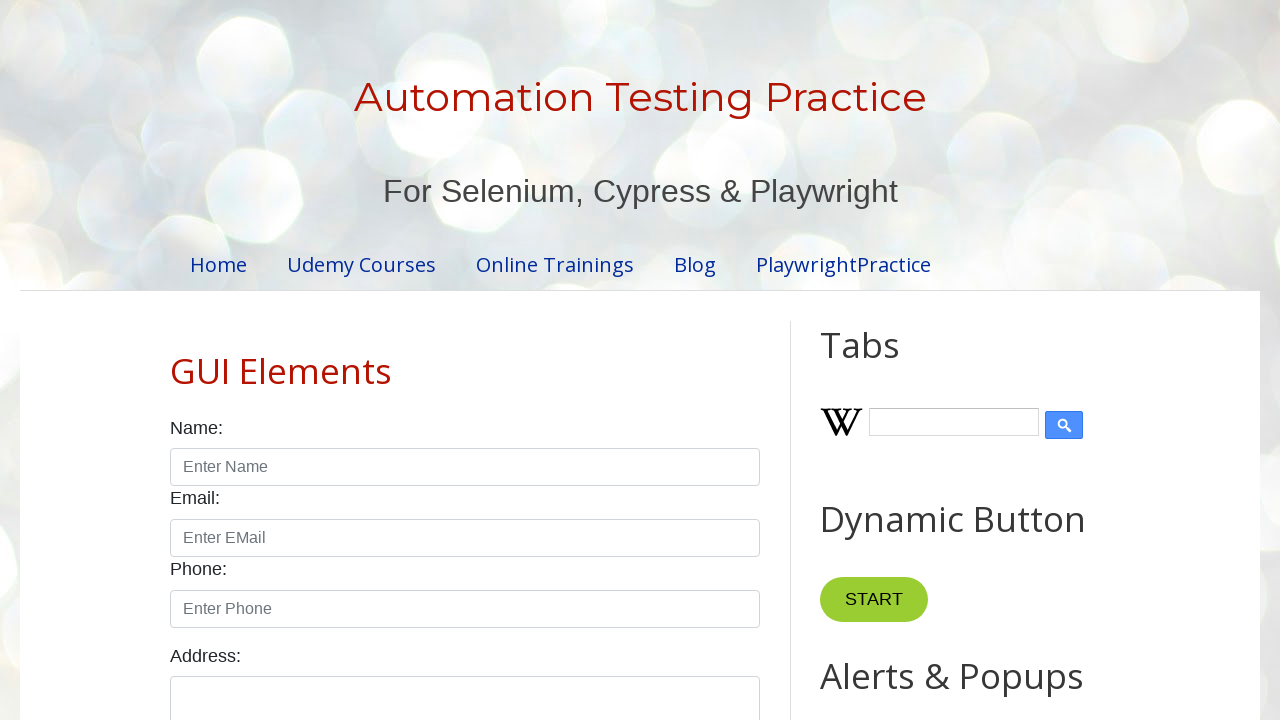

Located pagination links: found 4 pages
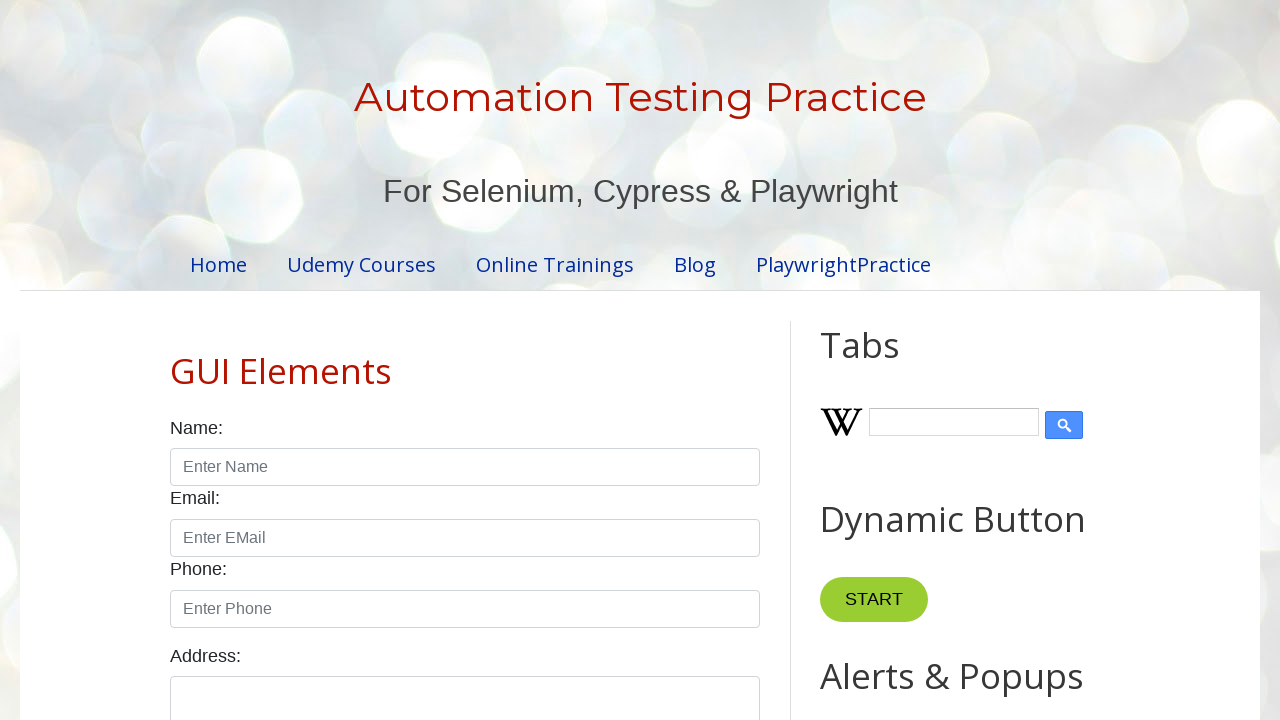

Table content loaded on page 1
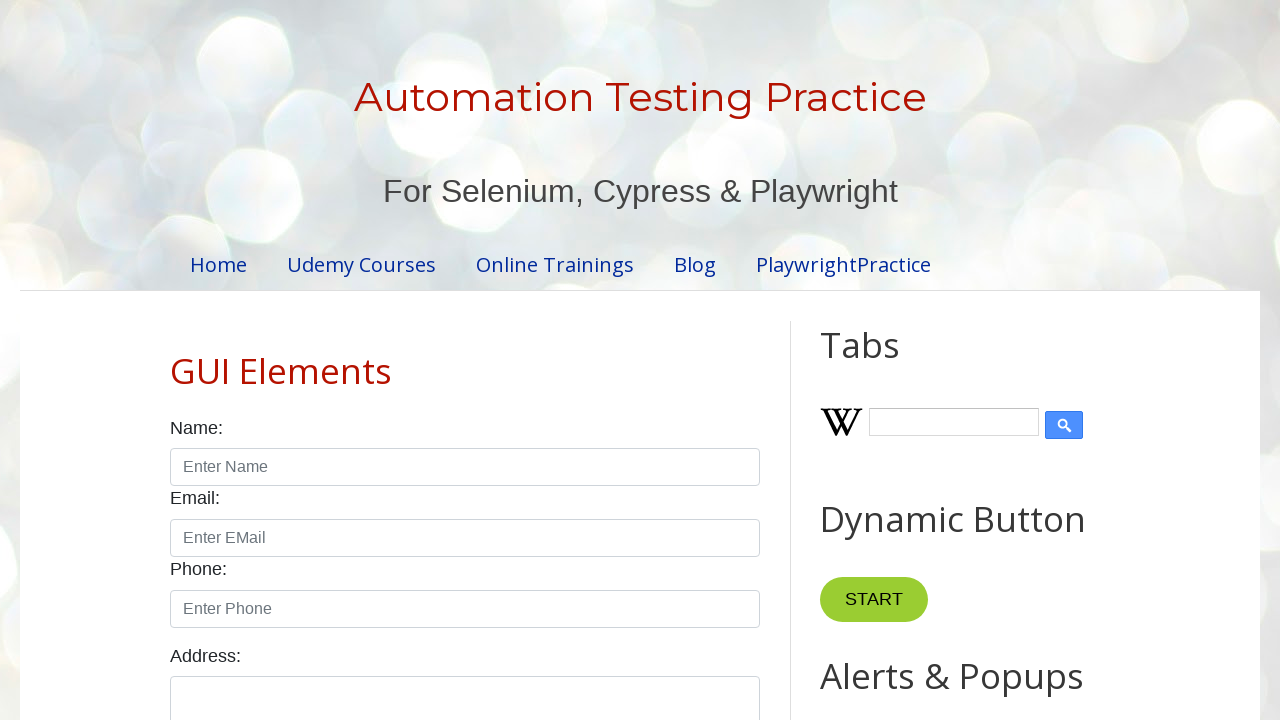

Waited 3 seconds for page transition to complete
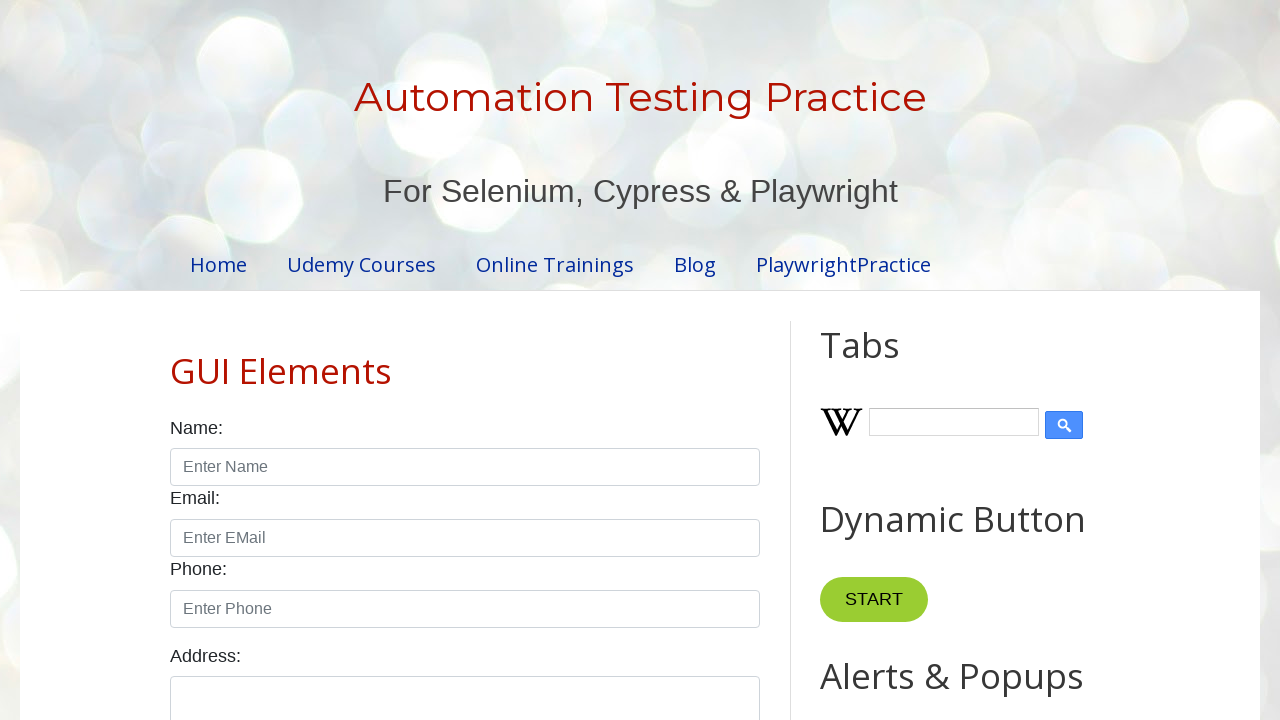

Clicked pagination link to navigate to page 2 at (456, 361) on #pagination li a >> nth=1
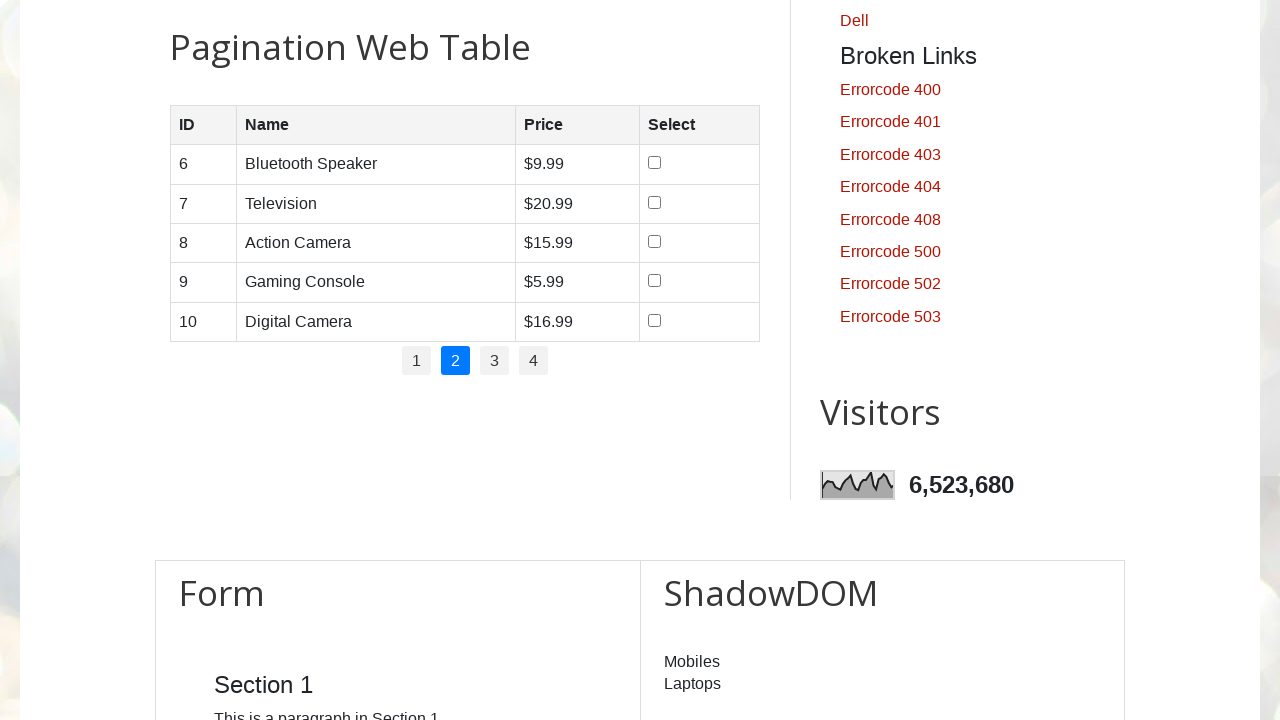

Table content loaded on page 2
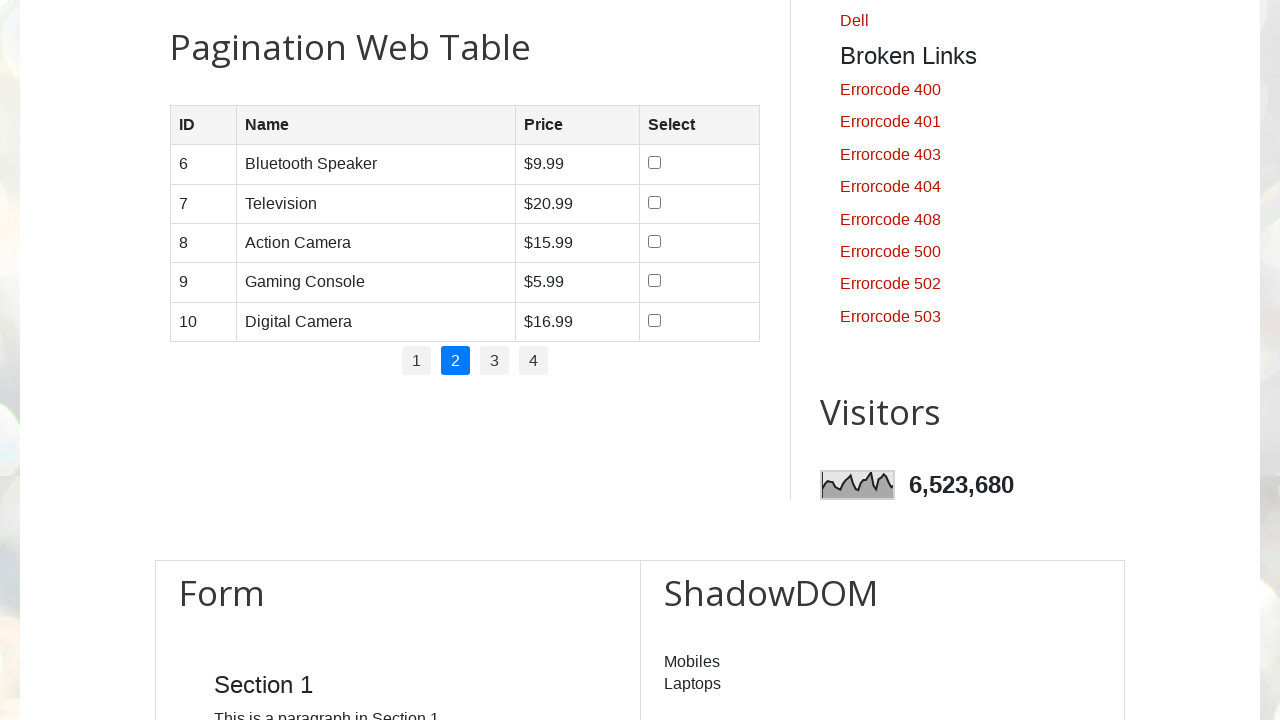

Waited 3 seconds for page transition to complete
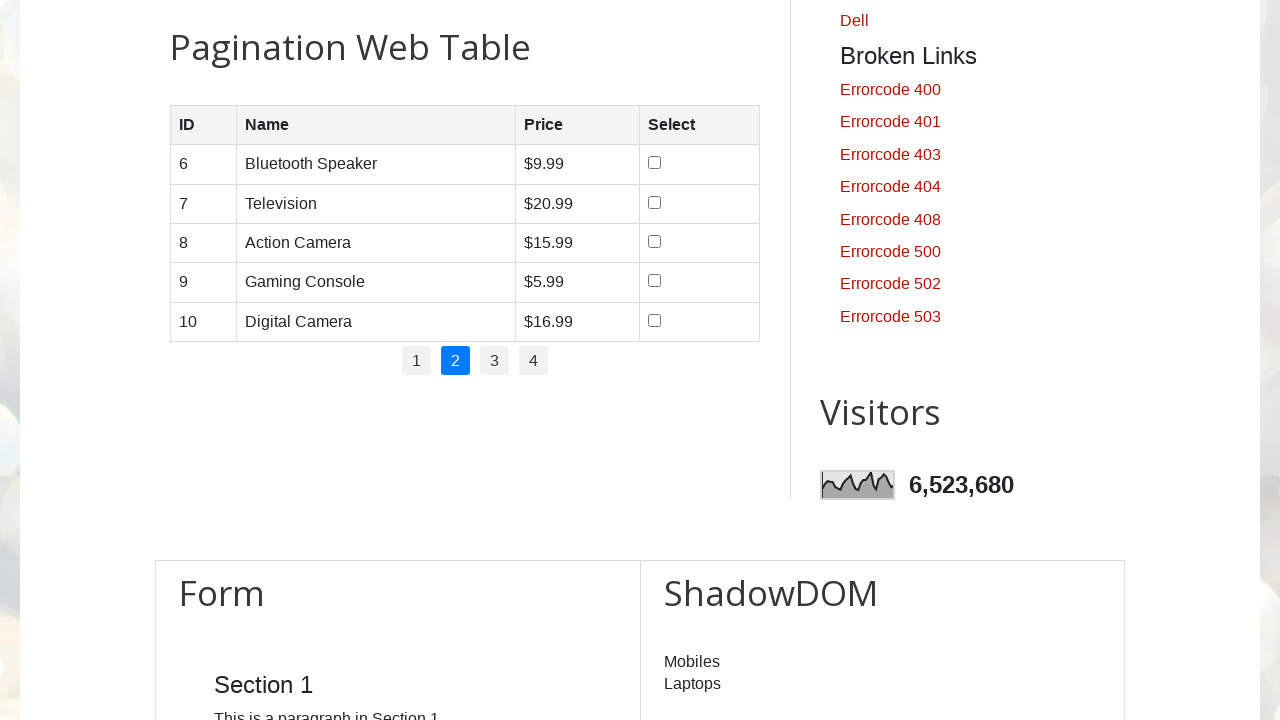

Clicked pagination link to navigate to page 3 at (494, 361) on #pagination li a >> nth=2
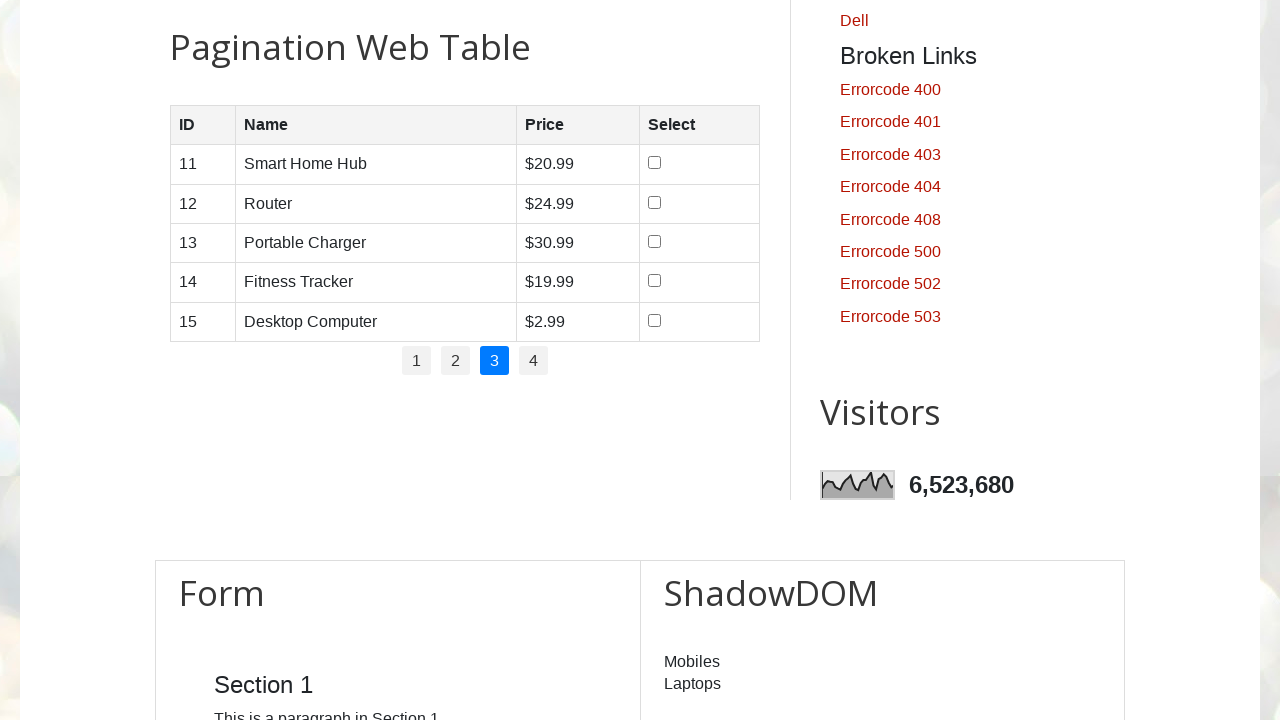

Table content loaded on page 3
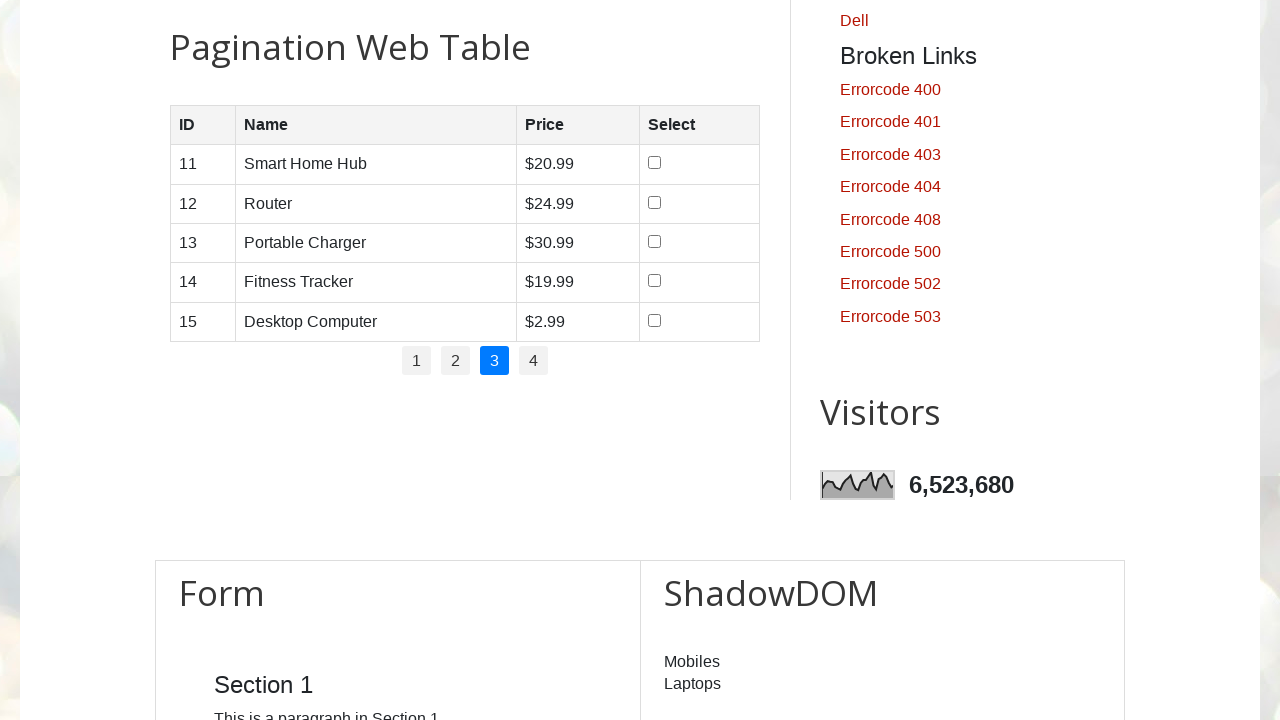

Waited 3 seconds for page transition to complete
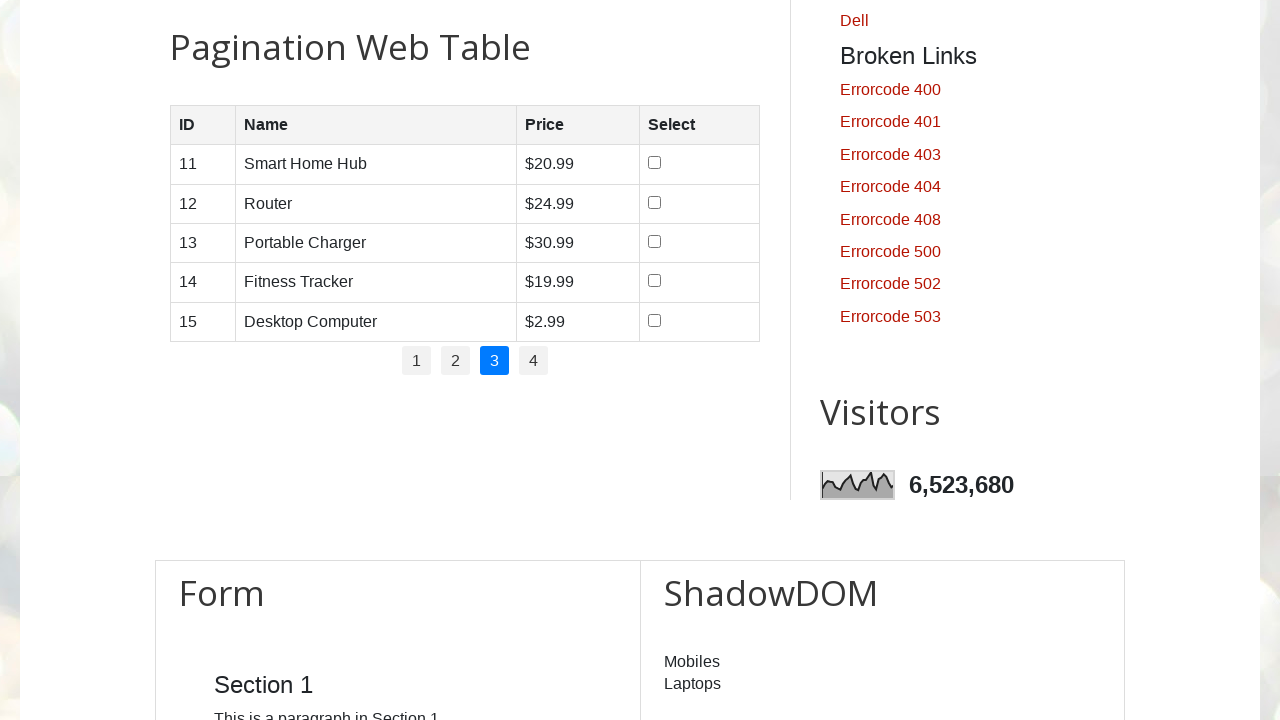

Clicked pagination link to navigate to page 4 at (534, 361) on #pagination li a >> nth=3
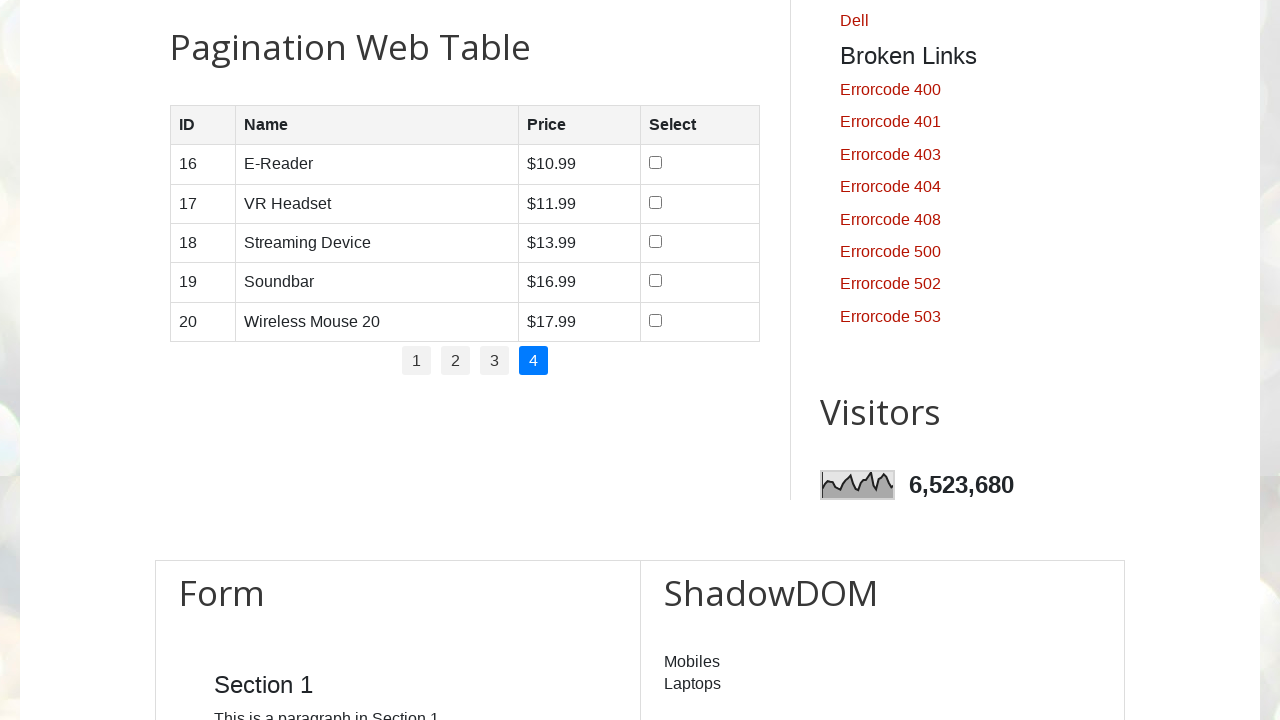

Table content loaded on page 4
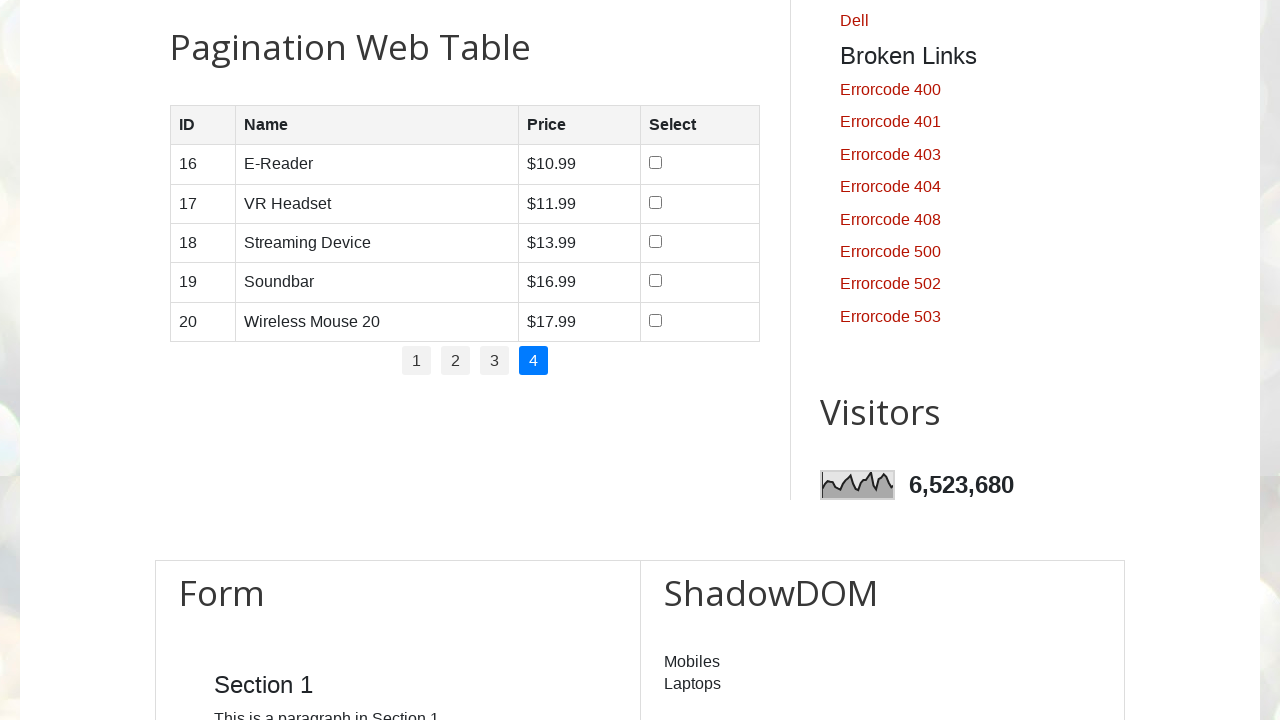

Waited 3 seconds for page transition to complete
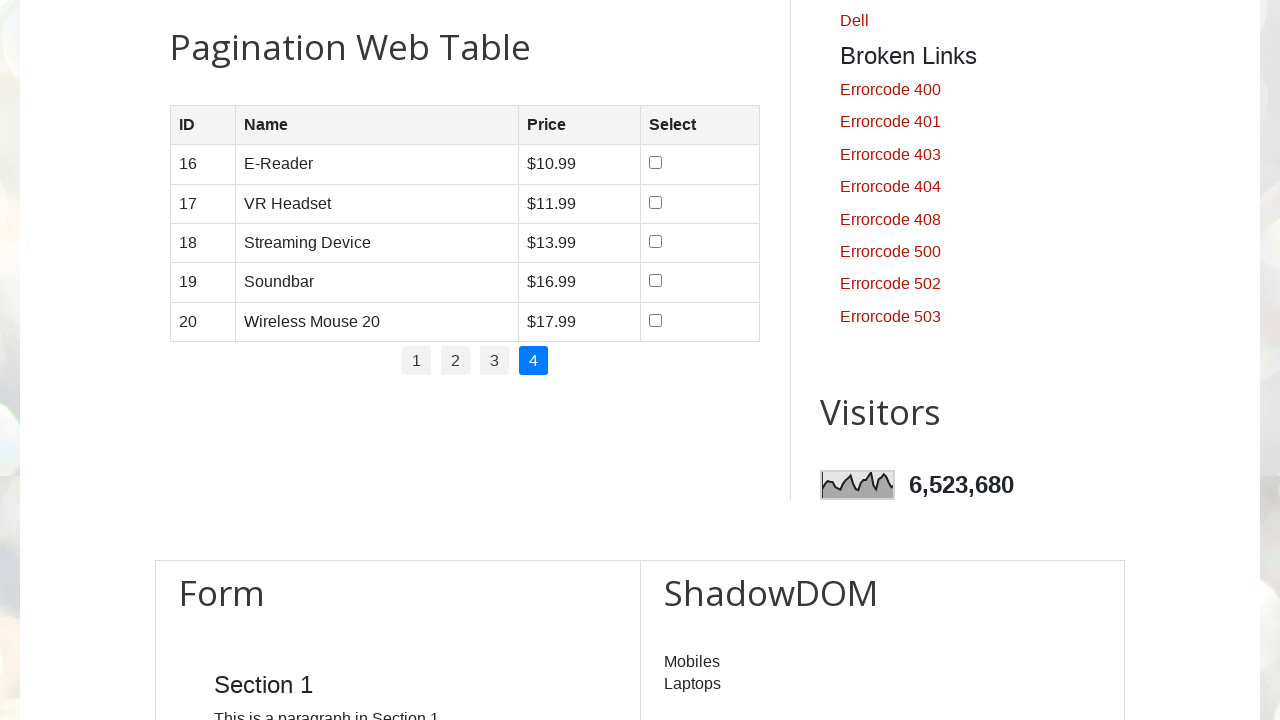

Final wait completed - all table interactions finished
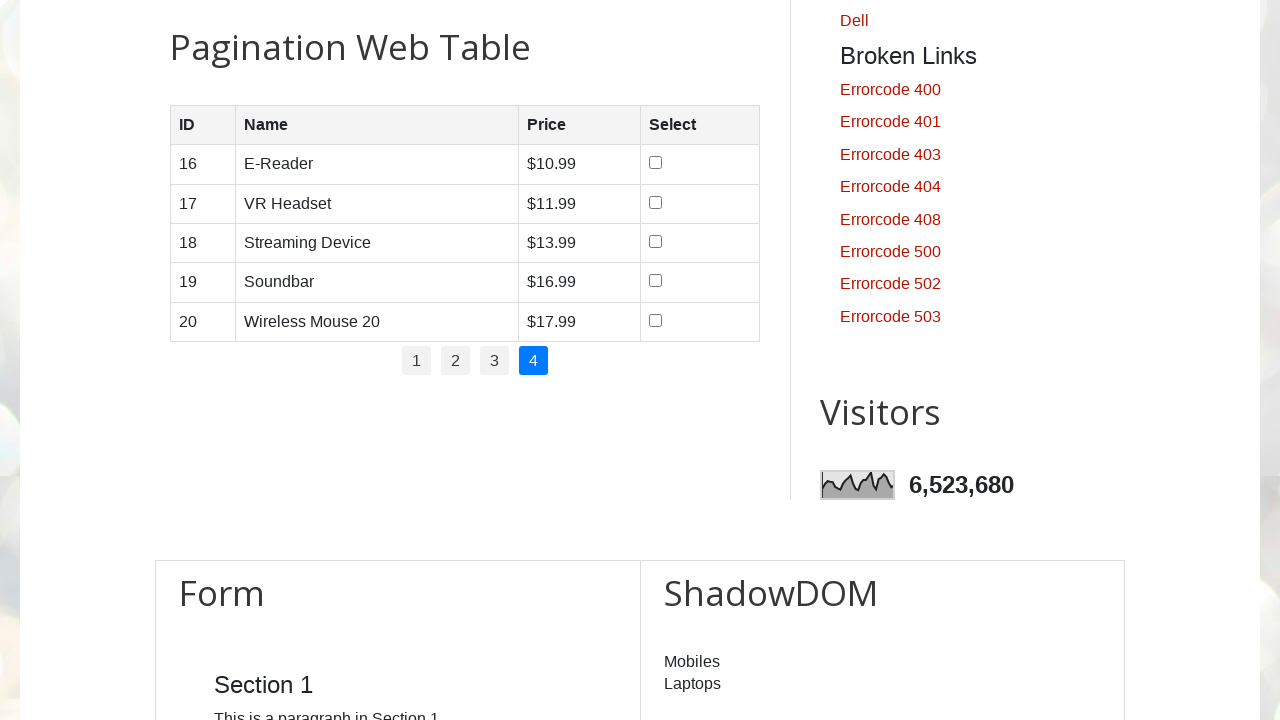

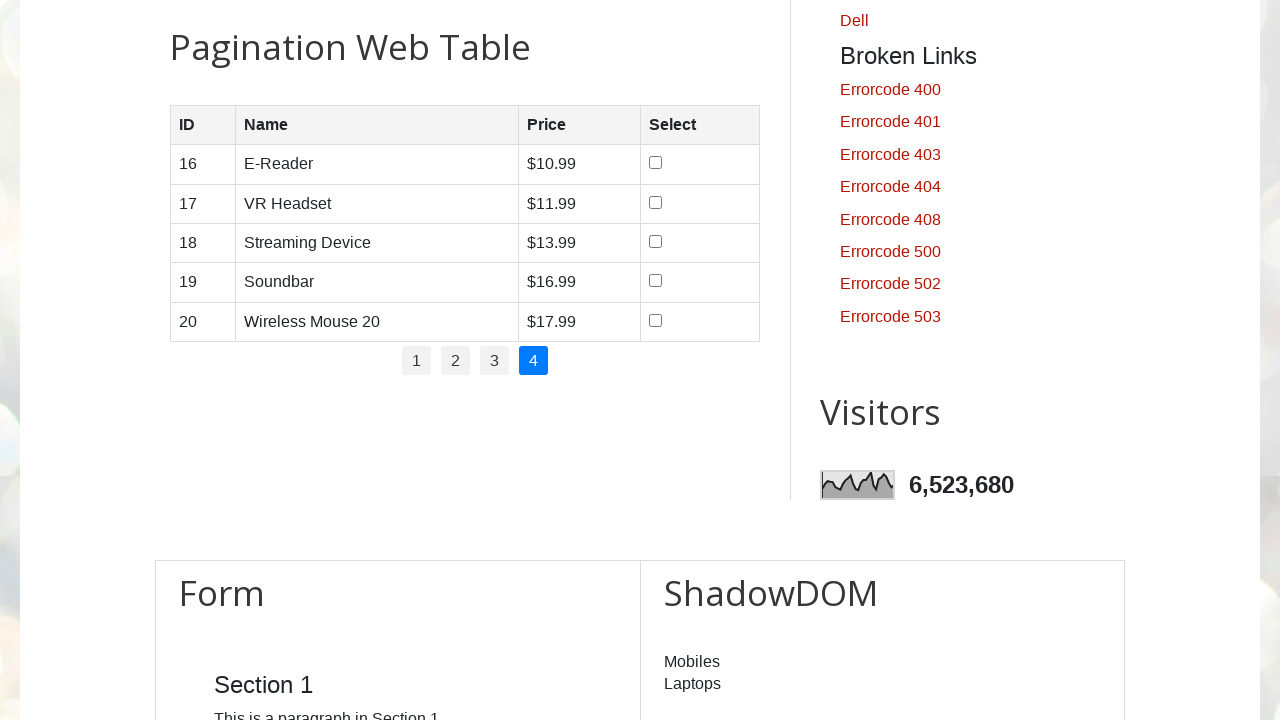